Tests window switching by opening a new tab and switching between windows

Starting URL: https://formy-project.herokuapp.com/switch-window

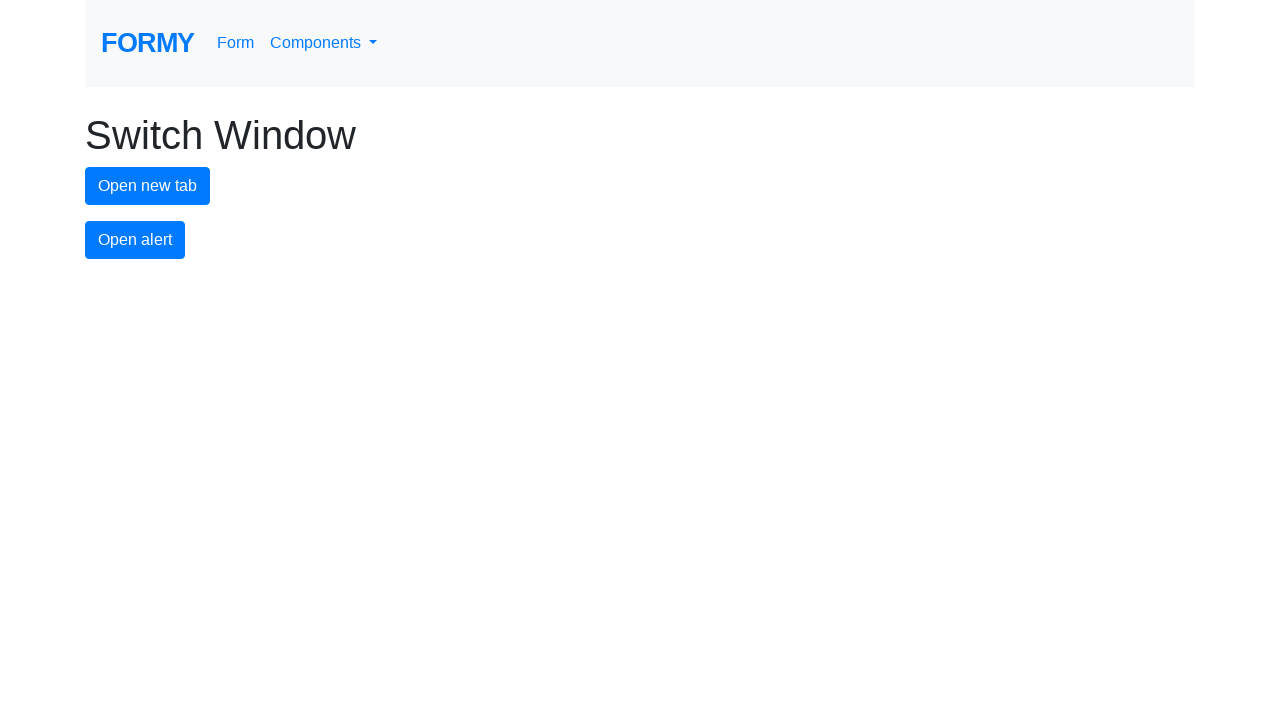

Clicked button to open new tab at (148, 186) on #new-tab-button
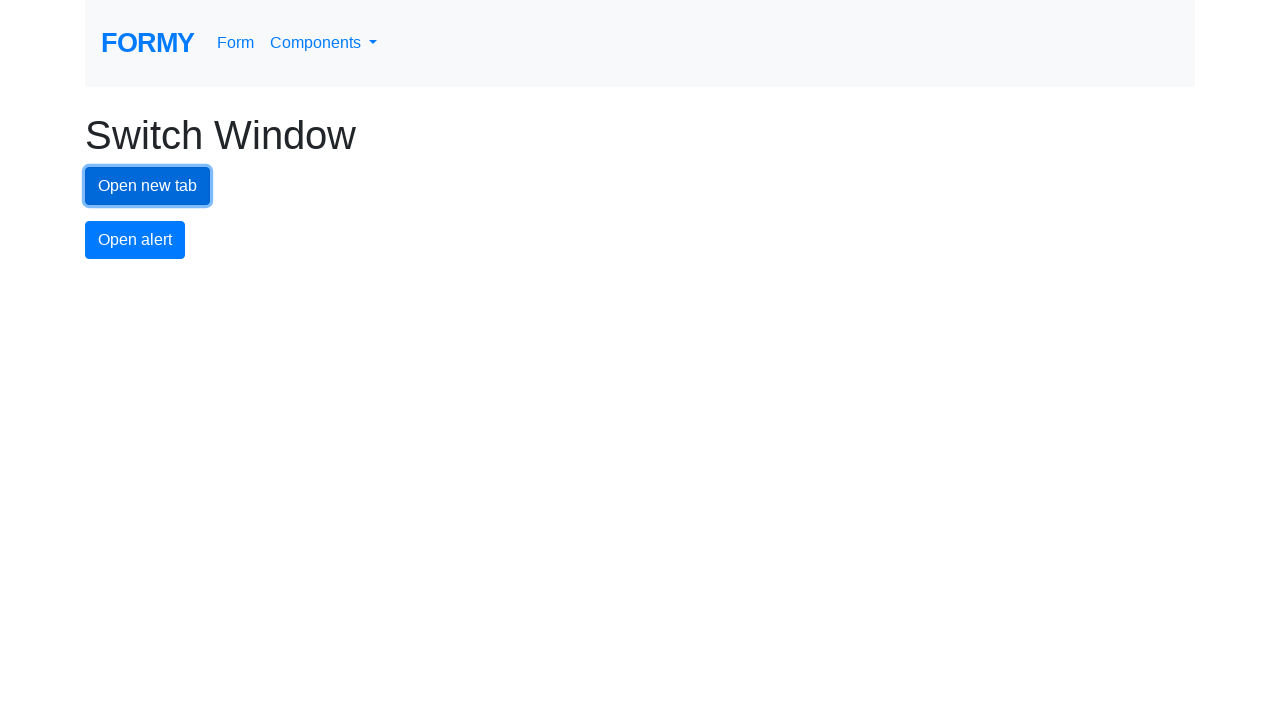

New tab opened and reference obtained
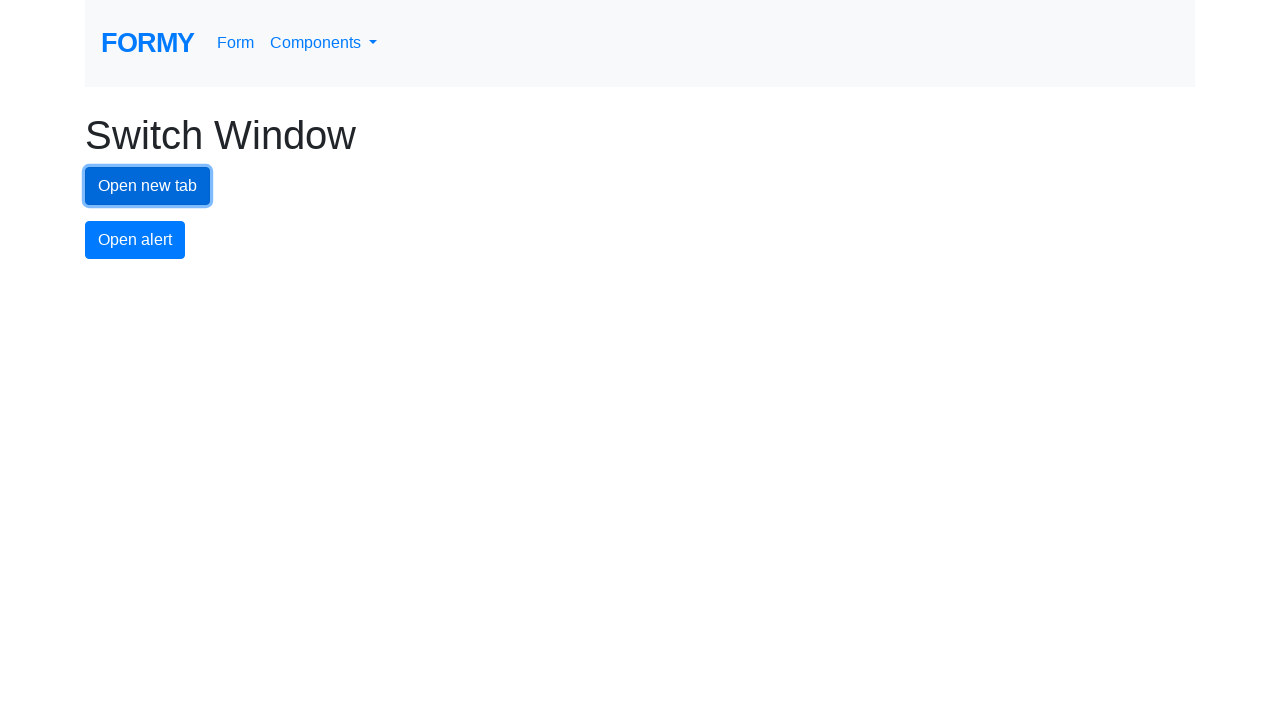

Closed the new tab
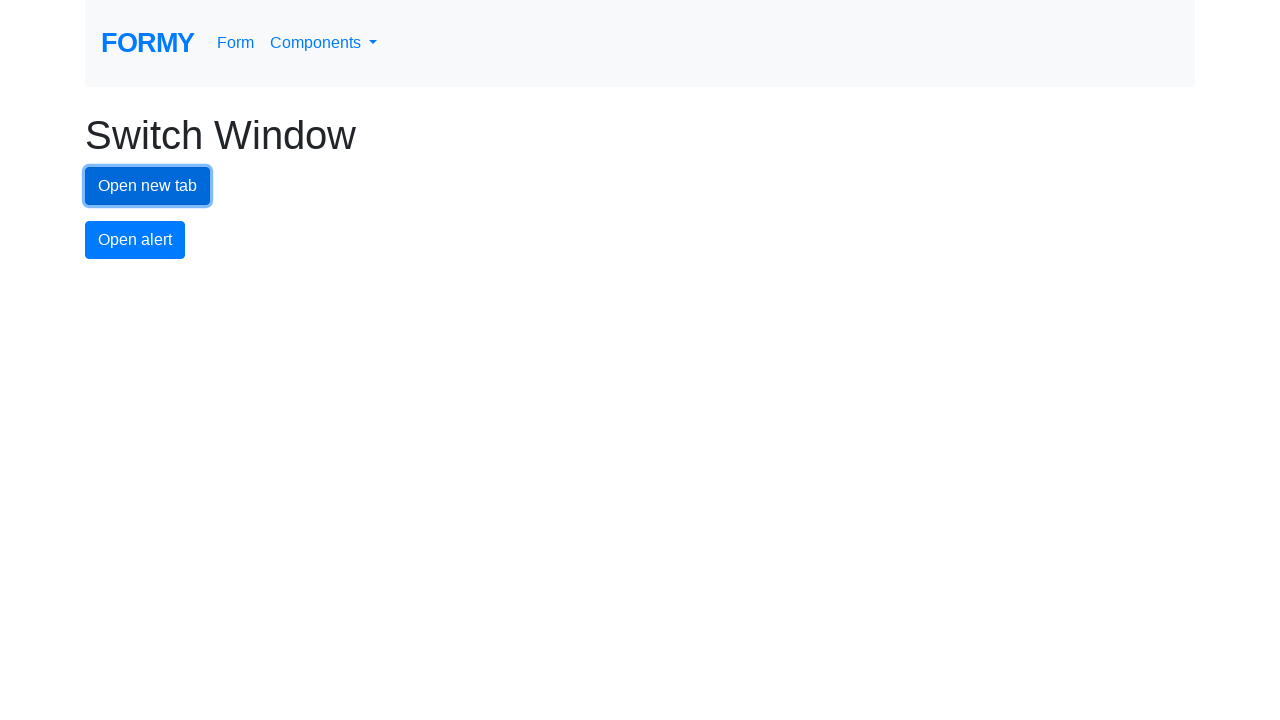

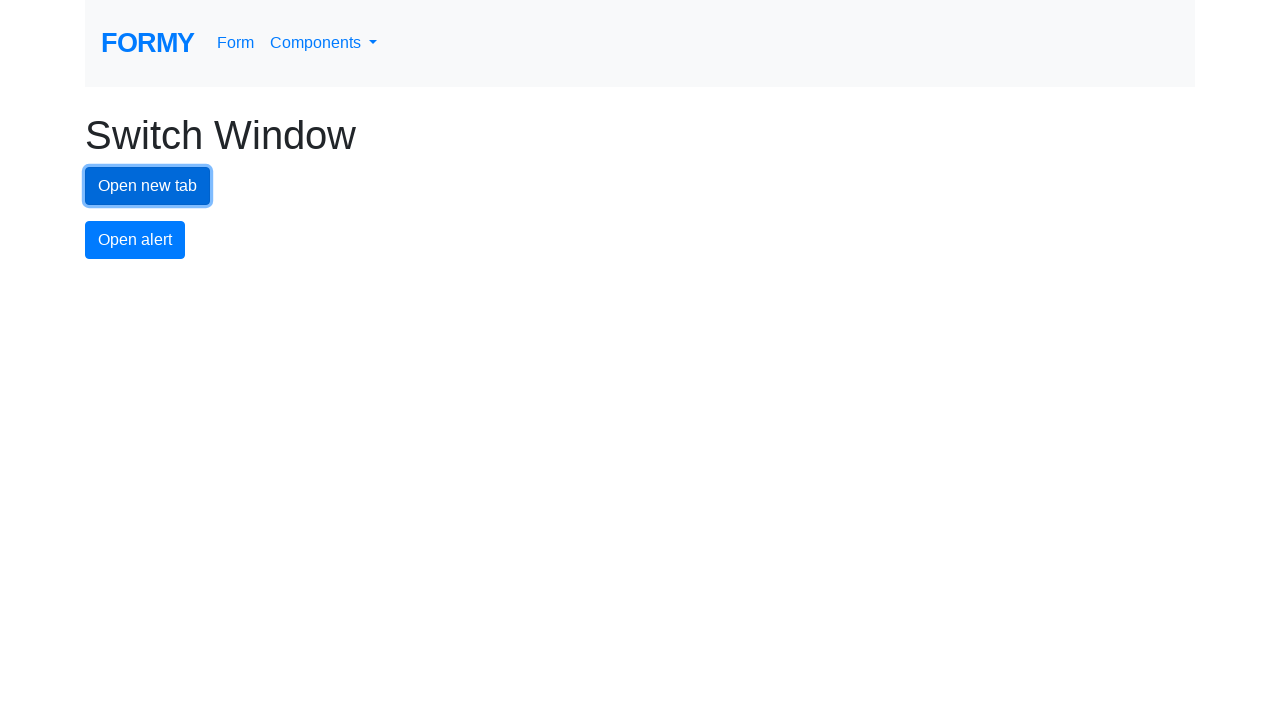